Navigates to Frappe Charts page, scrolls down, and hovers over SVG chart elements to trigger tooltips or interactive behavior

Starting URL: https://frappe.io/charts

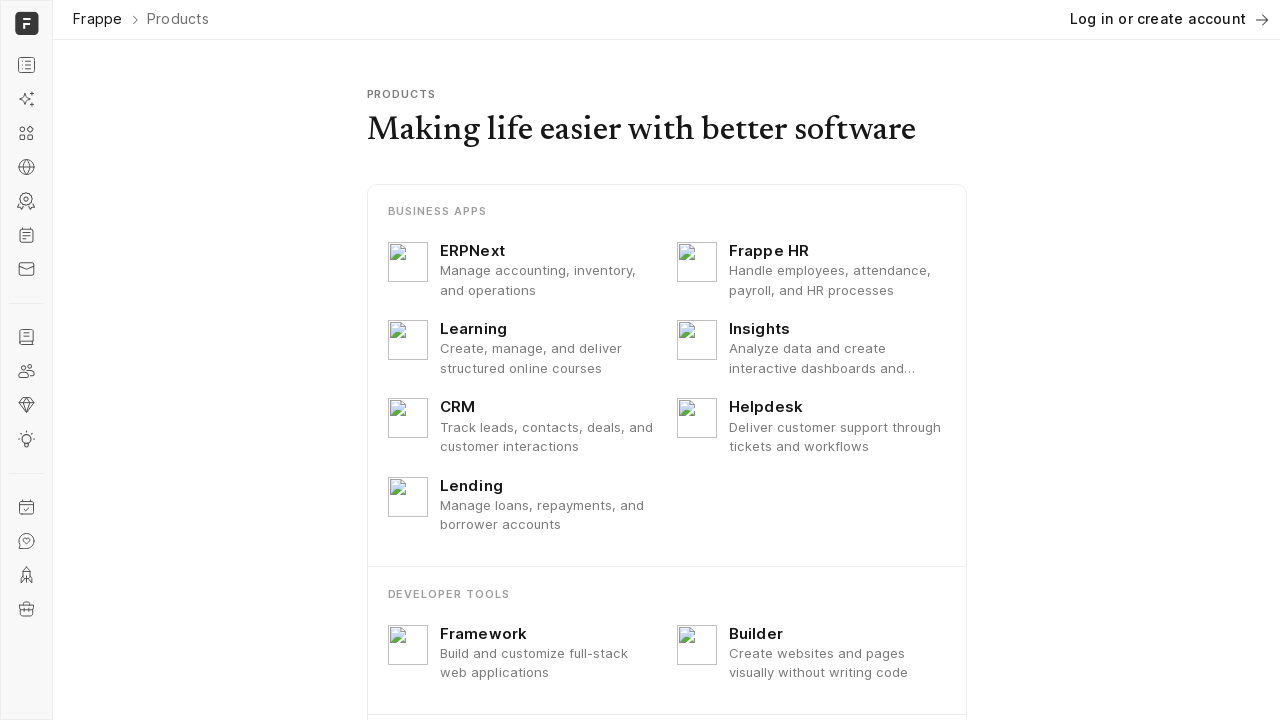

Scrolled down to chart section
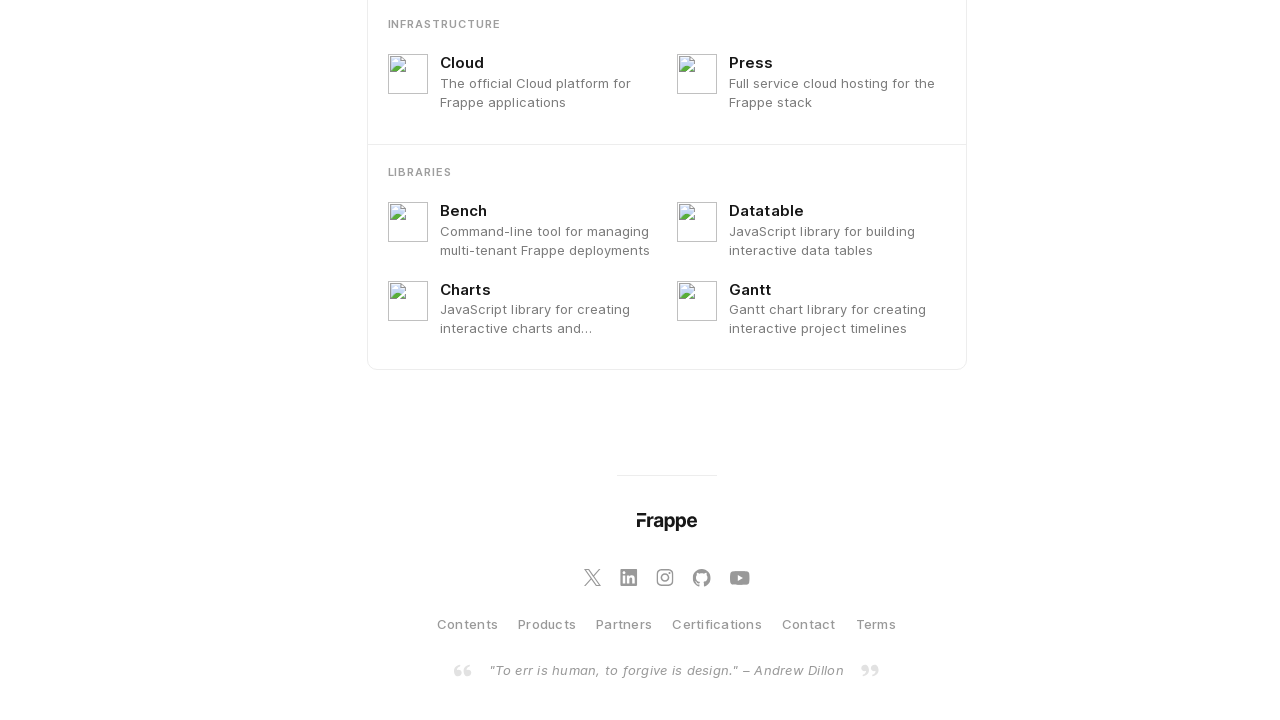

Waited for page to load after scrolling
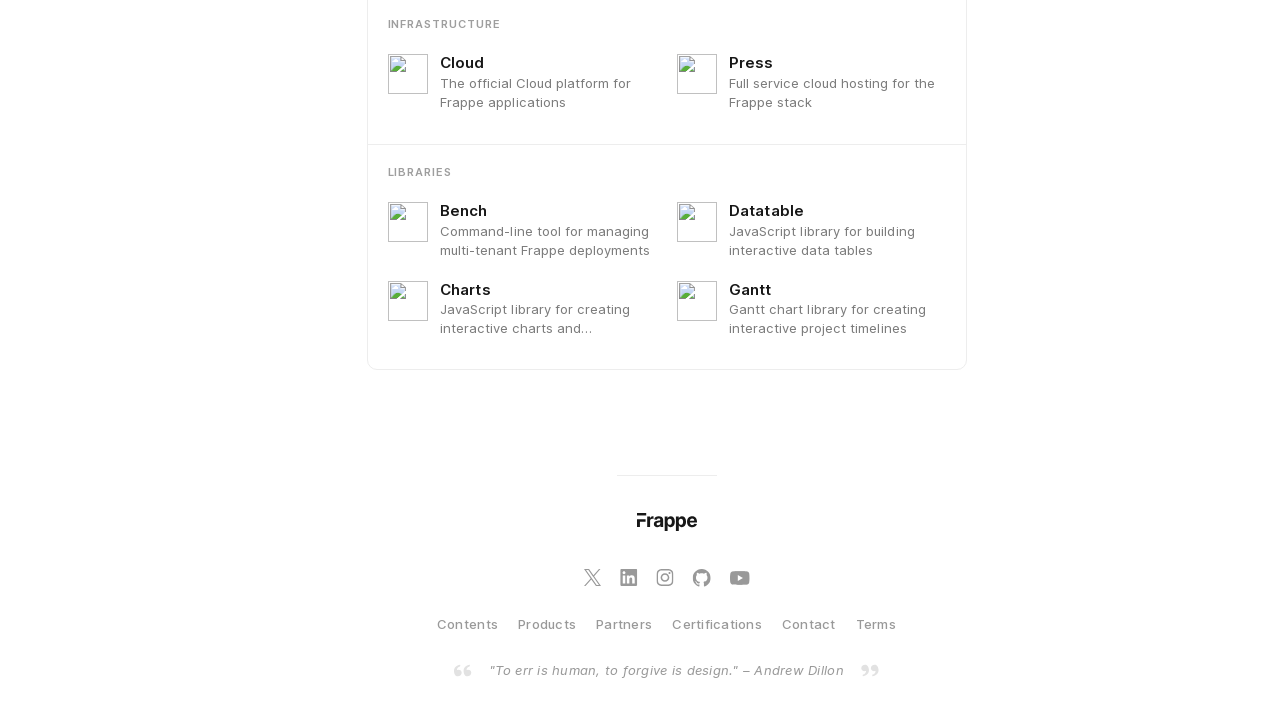

Located all SVG circle elements in the chart
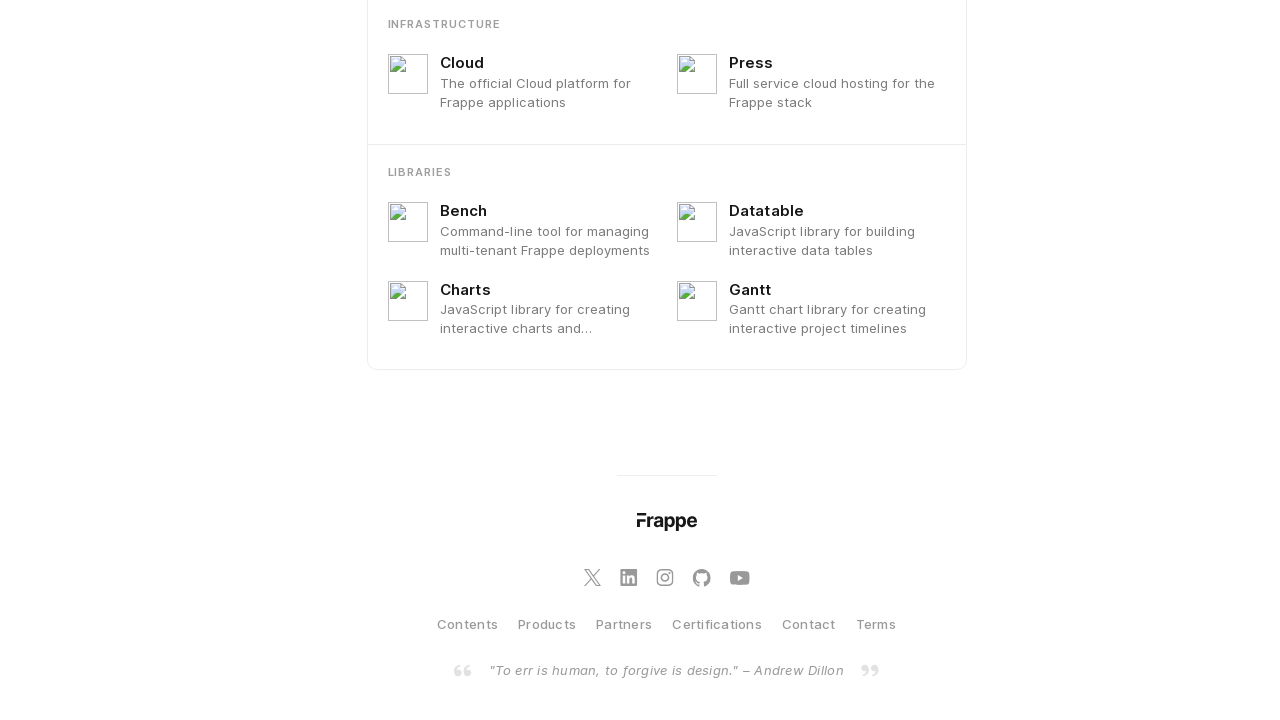

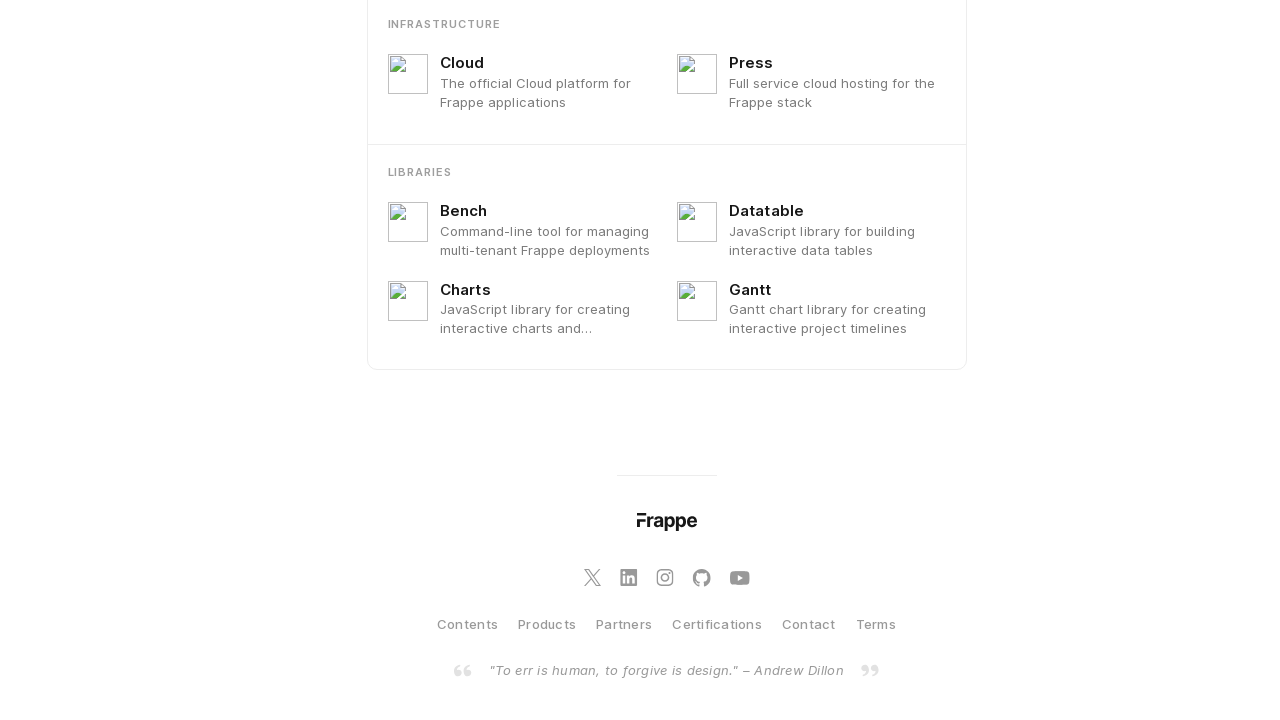